Navigates to a medical clinic website and waits for the page to load completely

Starting URL: https://drducuclinics.com/

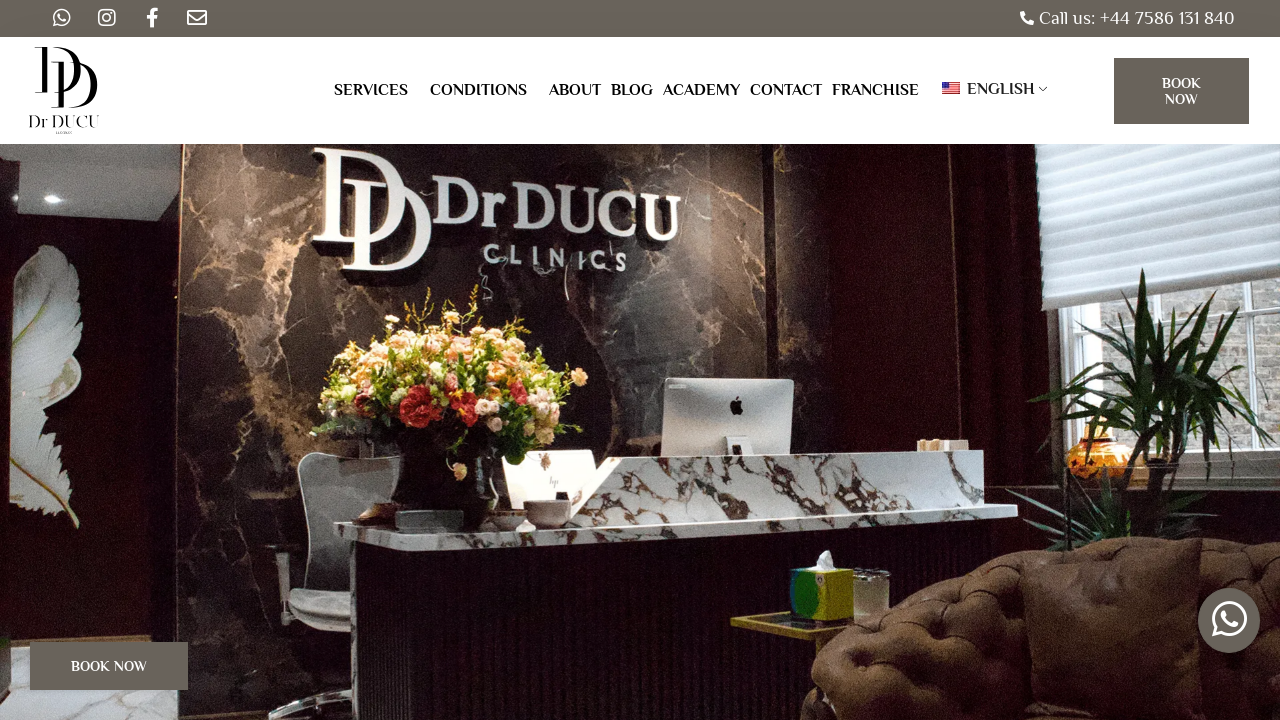

Navigated to Dr. Ducu Clinics website
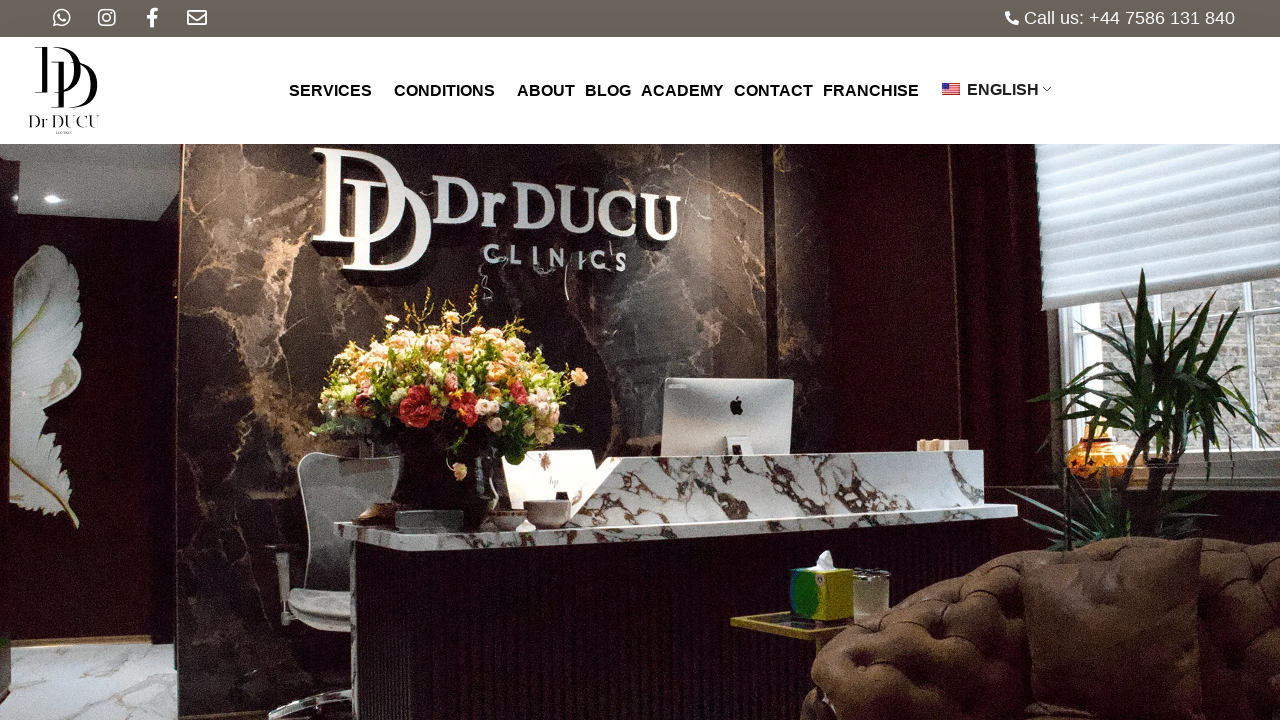

Page fully loaded - network idle state reached
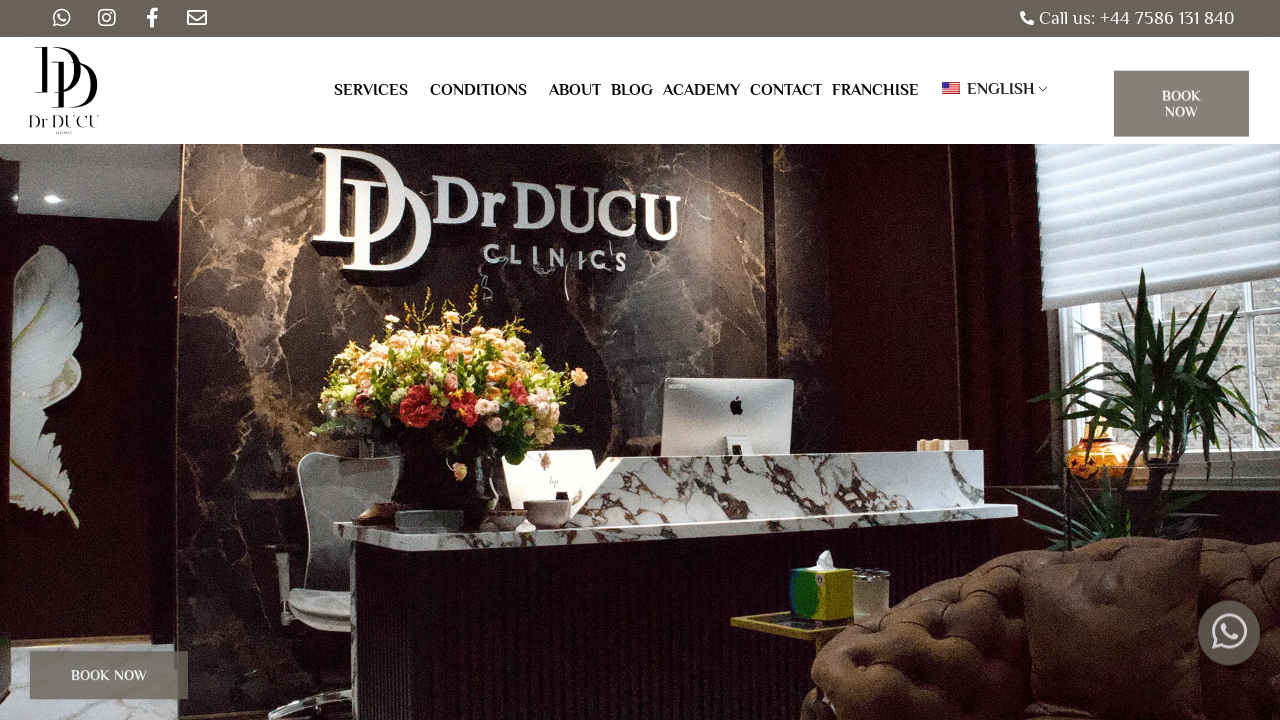

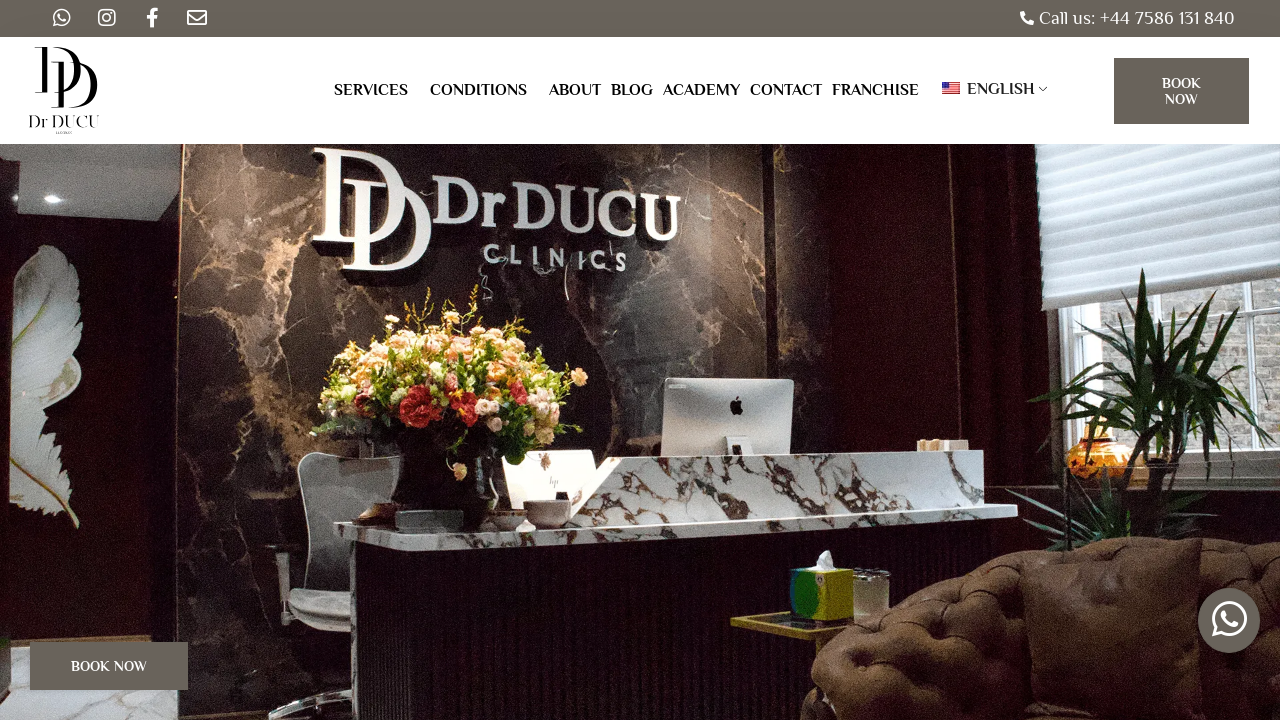